Tests a registration form by filling in first name, last name, and email fields, then submitting the form and verifying the success message

Starting URL: http://suninjuly.github.io/registration2.html

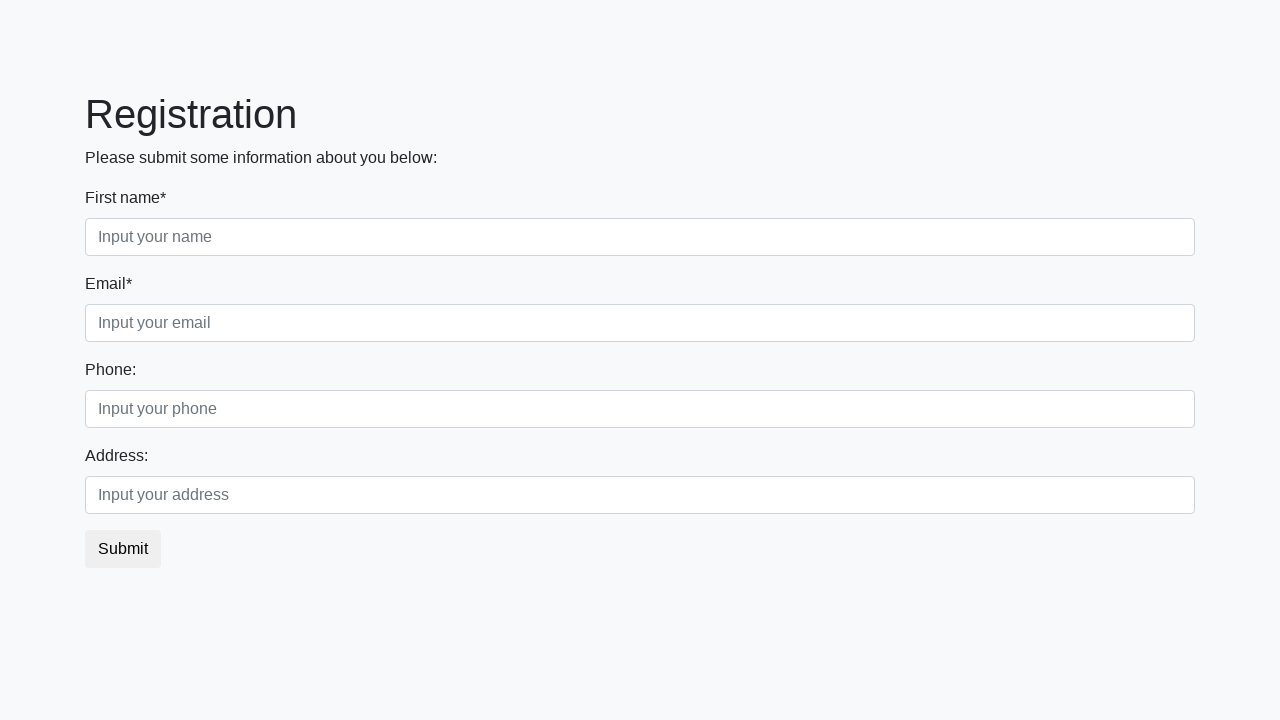

Clicked on Dynamic Loading link
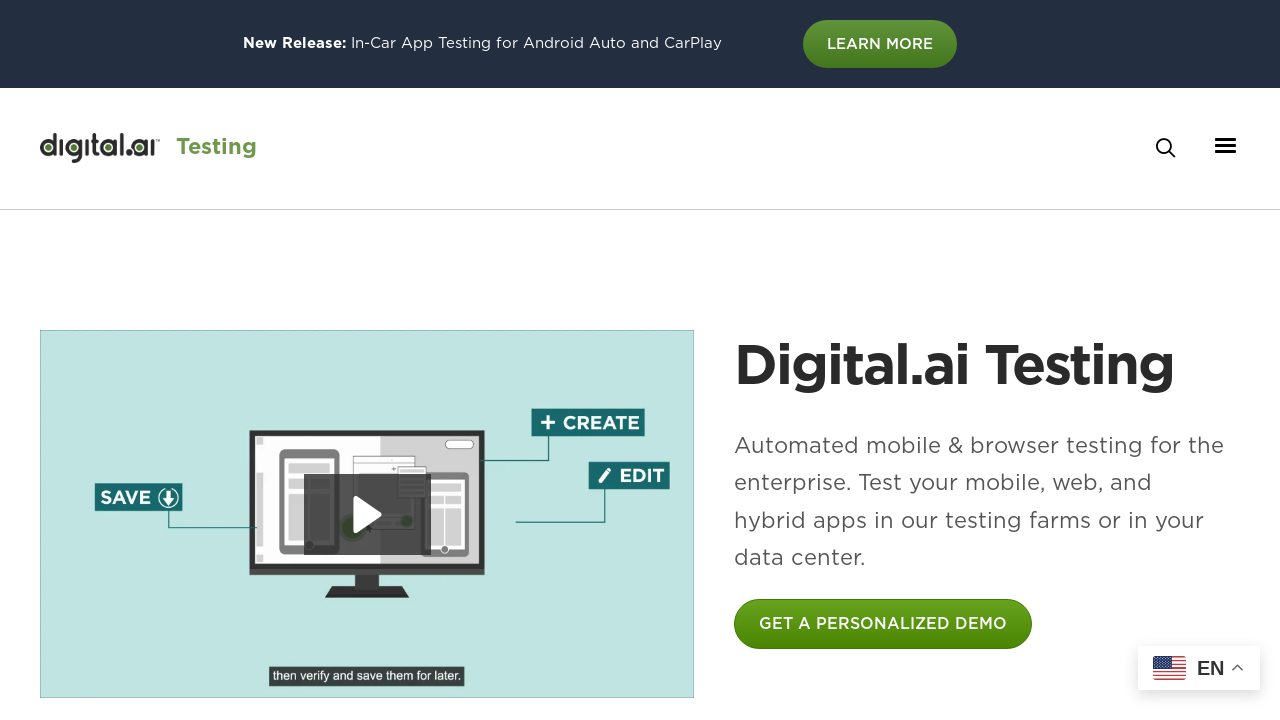

Navigated back to main page
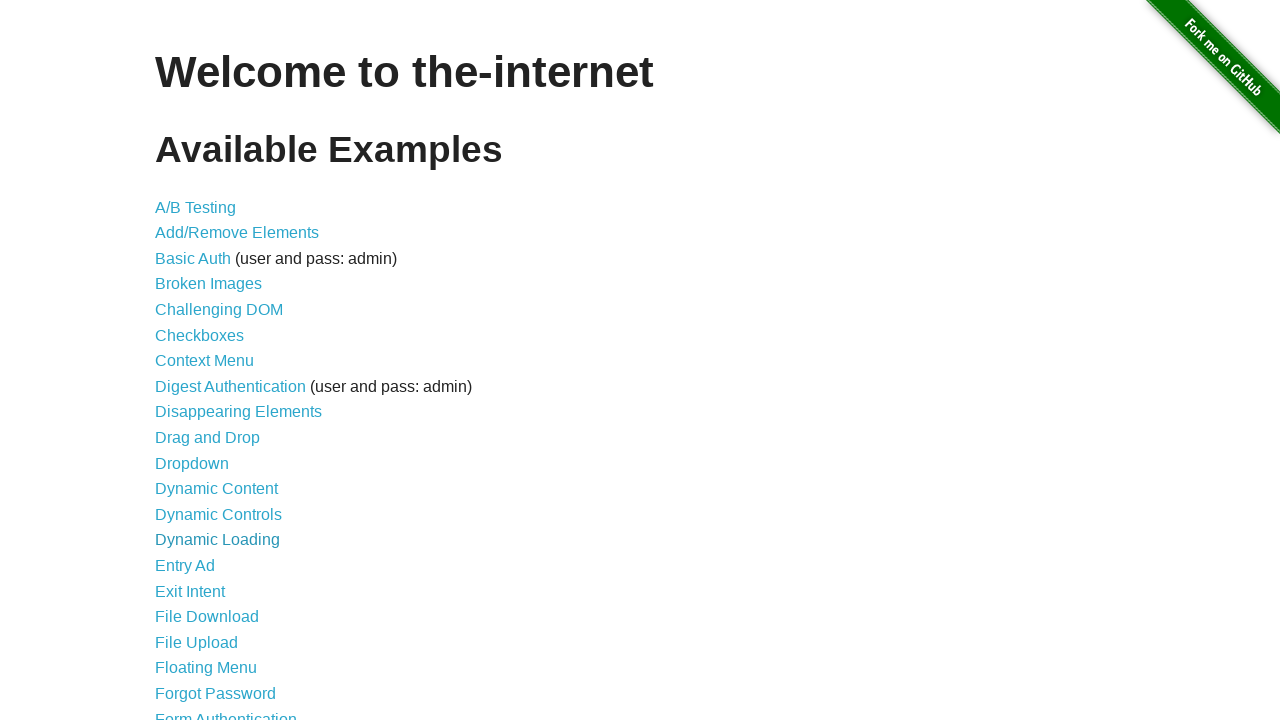

Navigated forward to Dynamic Loading page
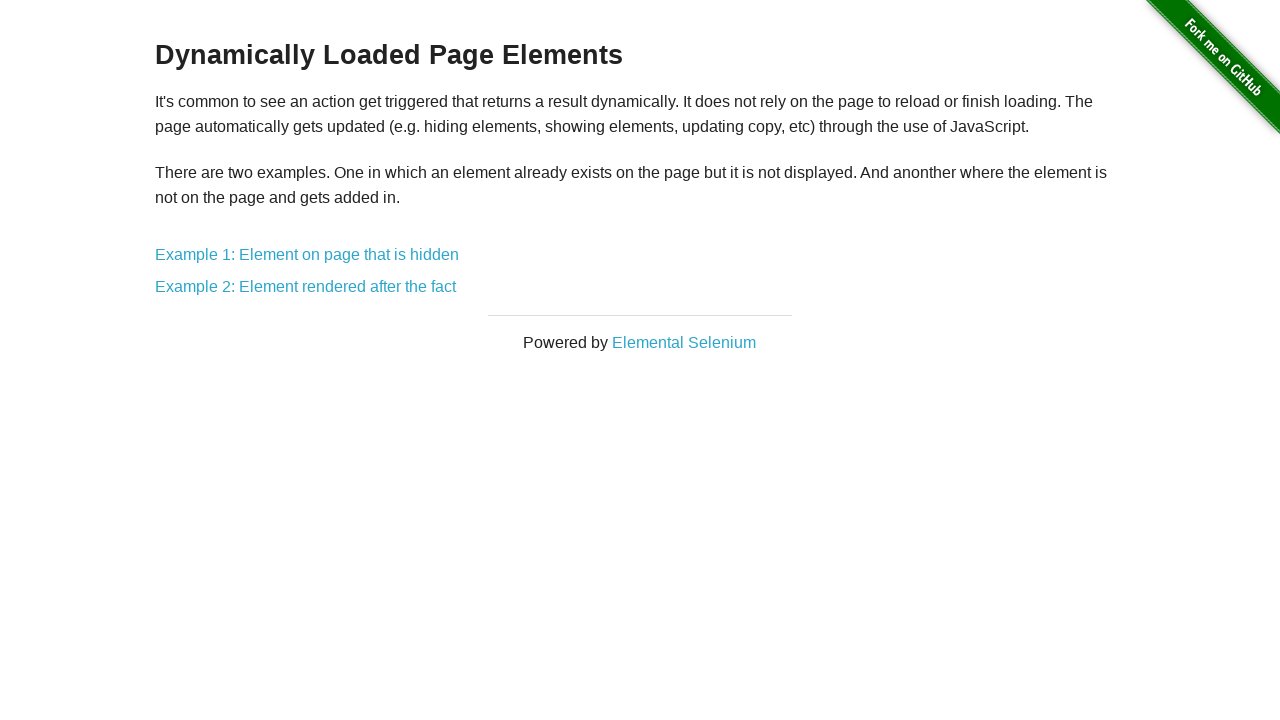

Refreshed the page
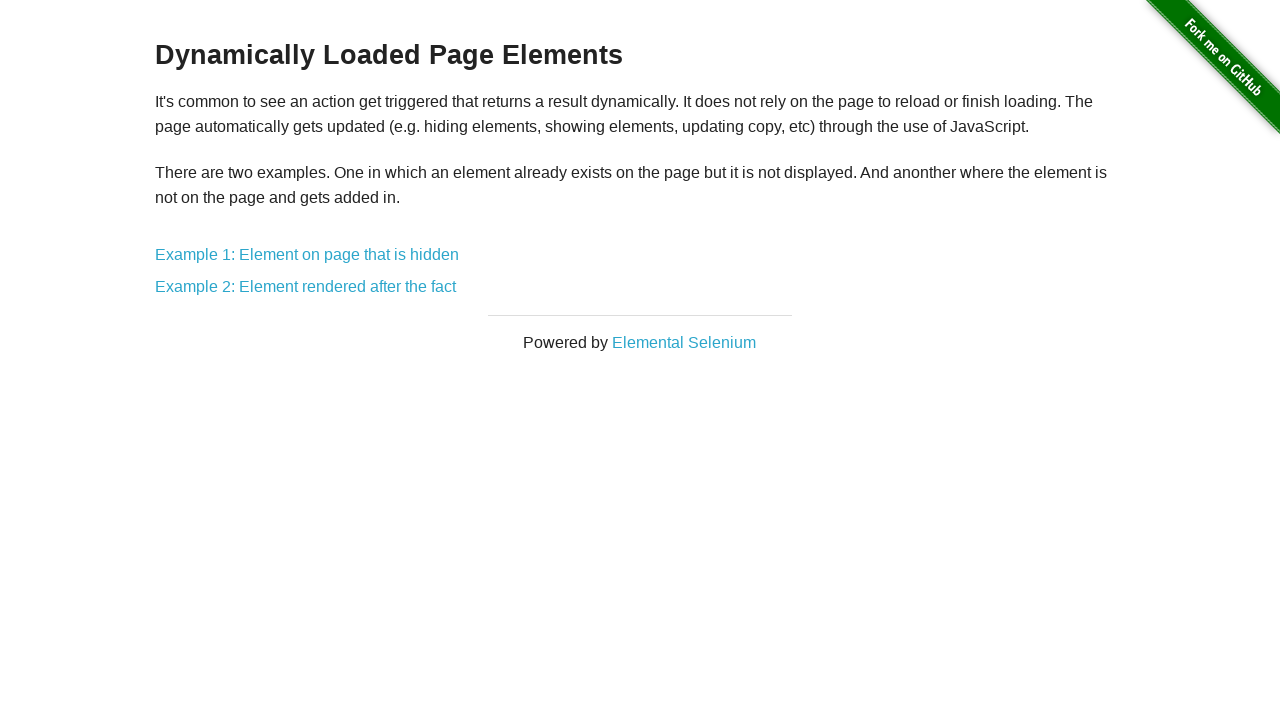

Clicked on Example 1 link
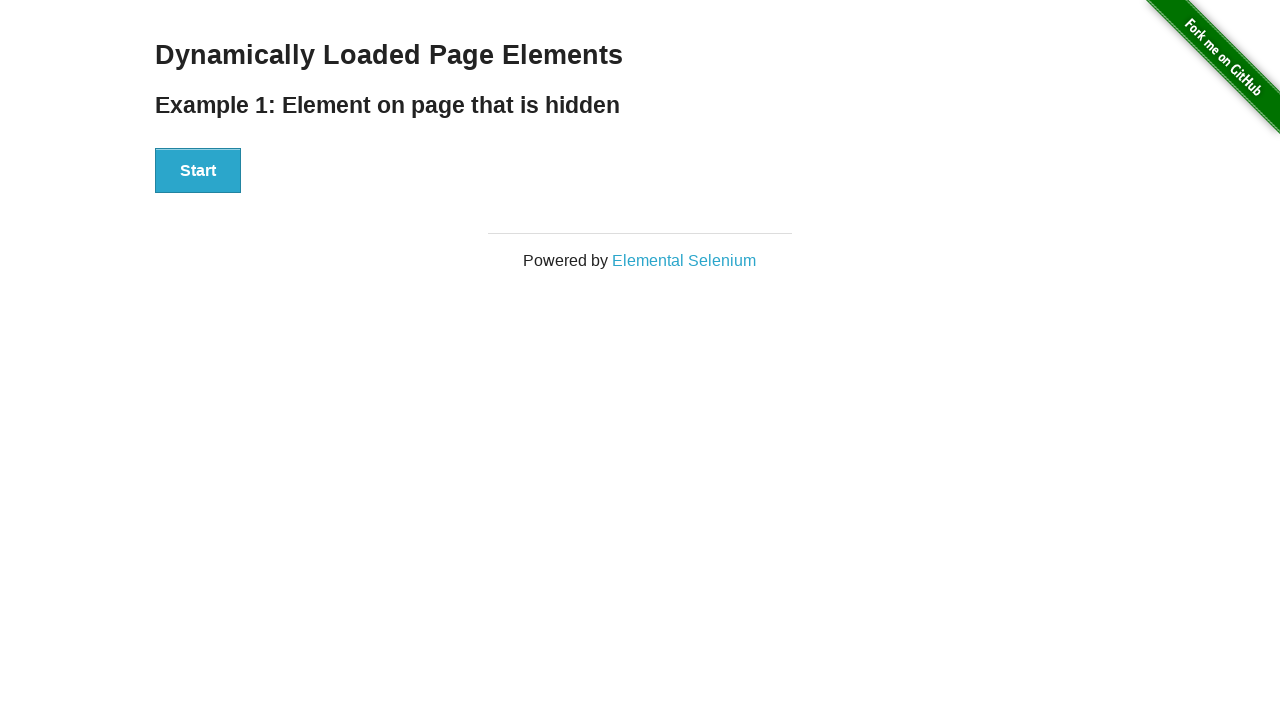

Clicked the Start button to trigger dynamic content loading
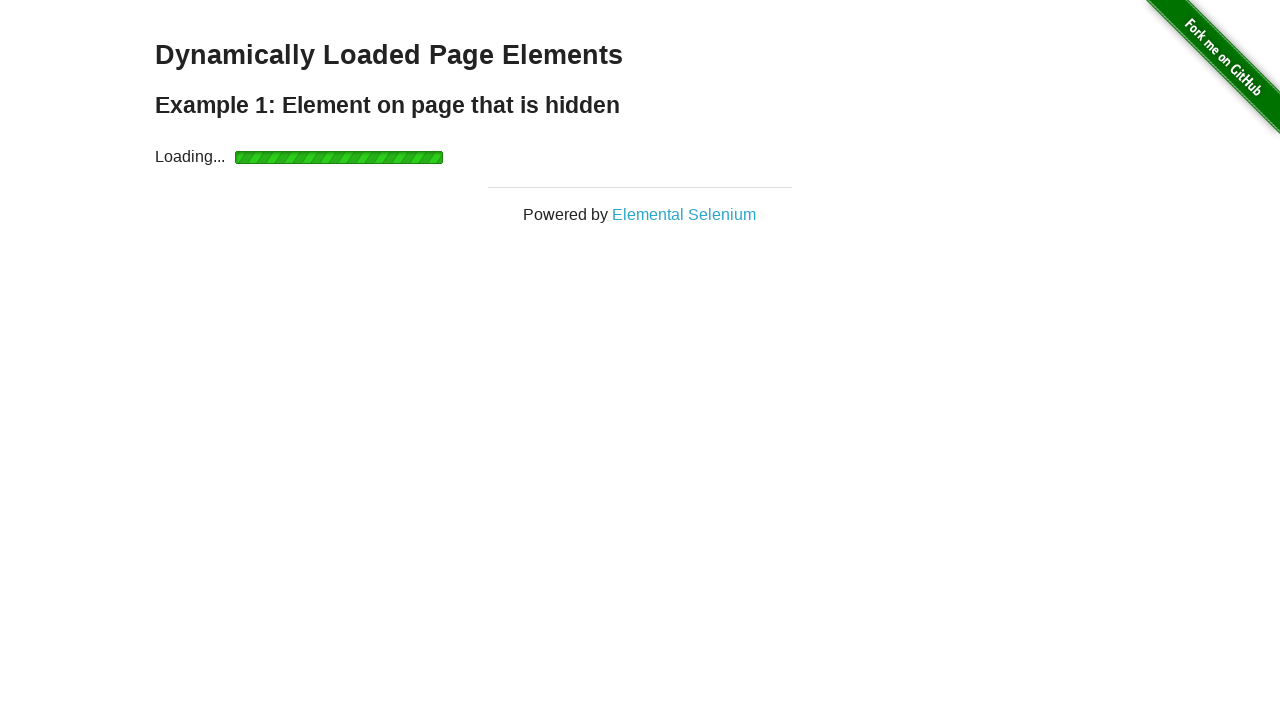

Waited for dynamically loaded content to appear (h4 element visible)
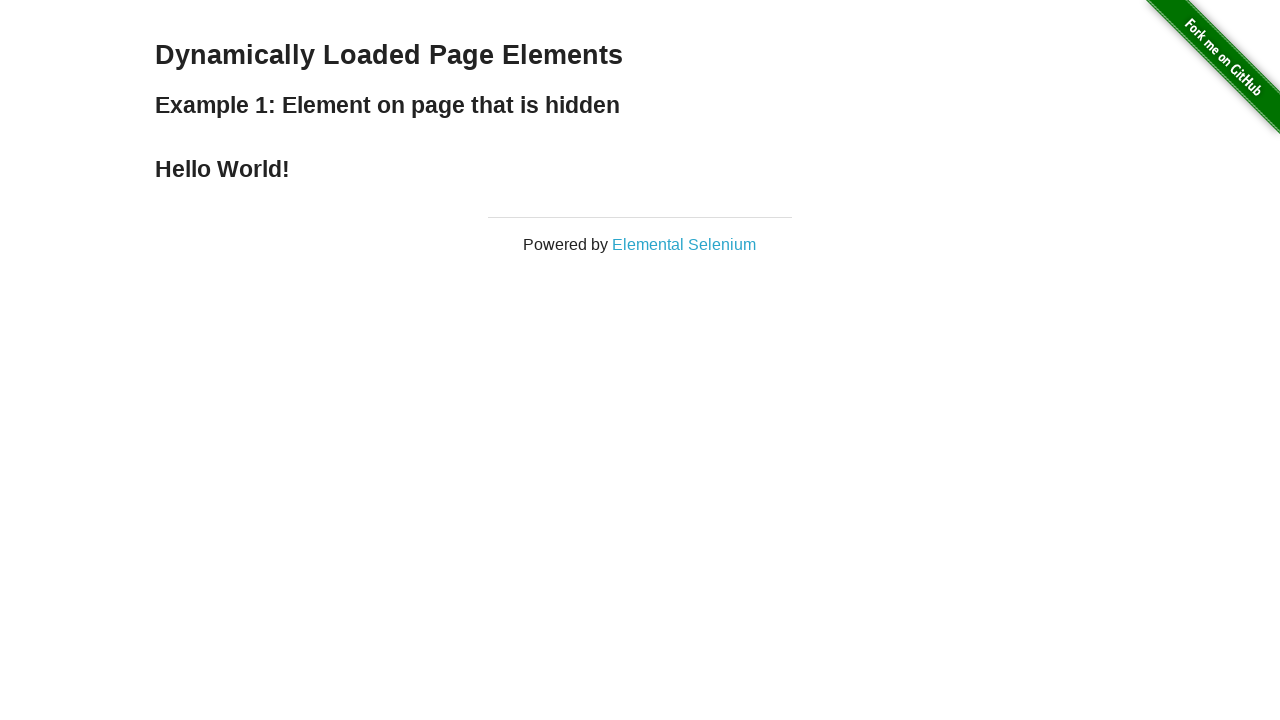

Retrieved text content from dynamically loaded element
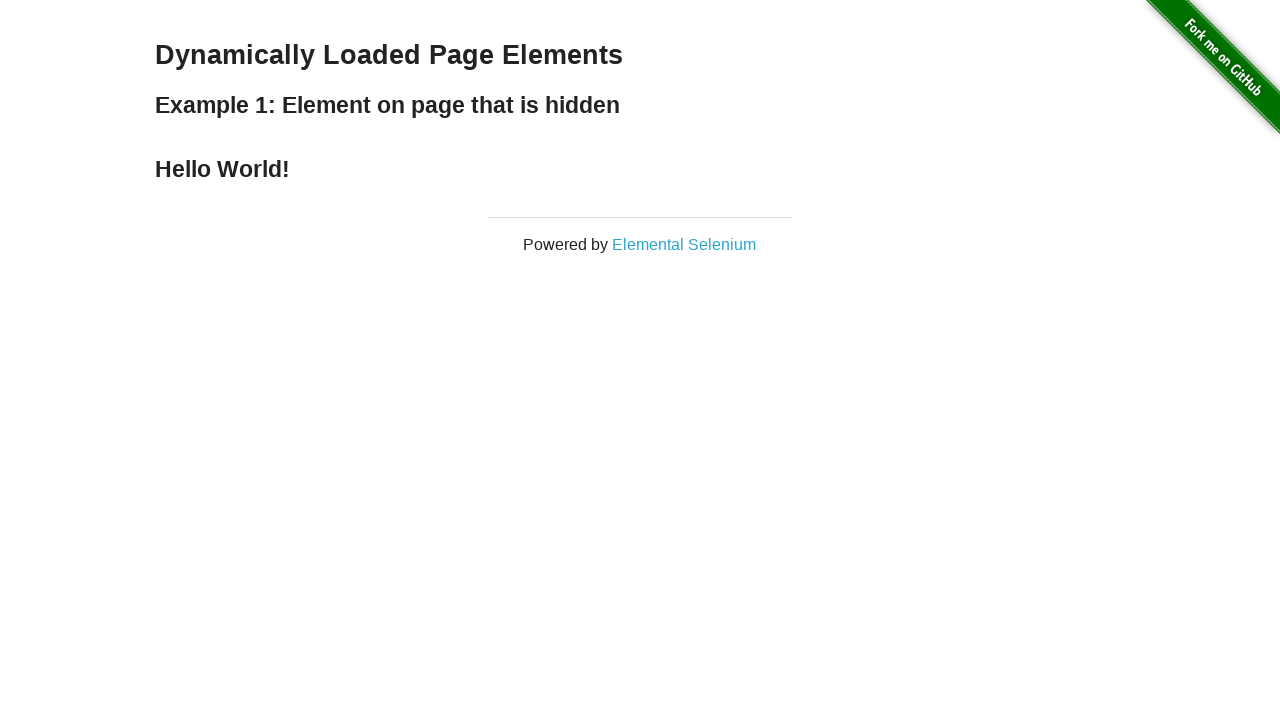

Test Case Passed - dynamic content loaded correctly with expected text 'Hello World!'
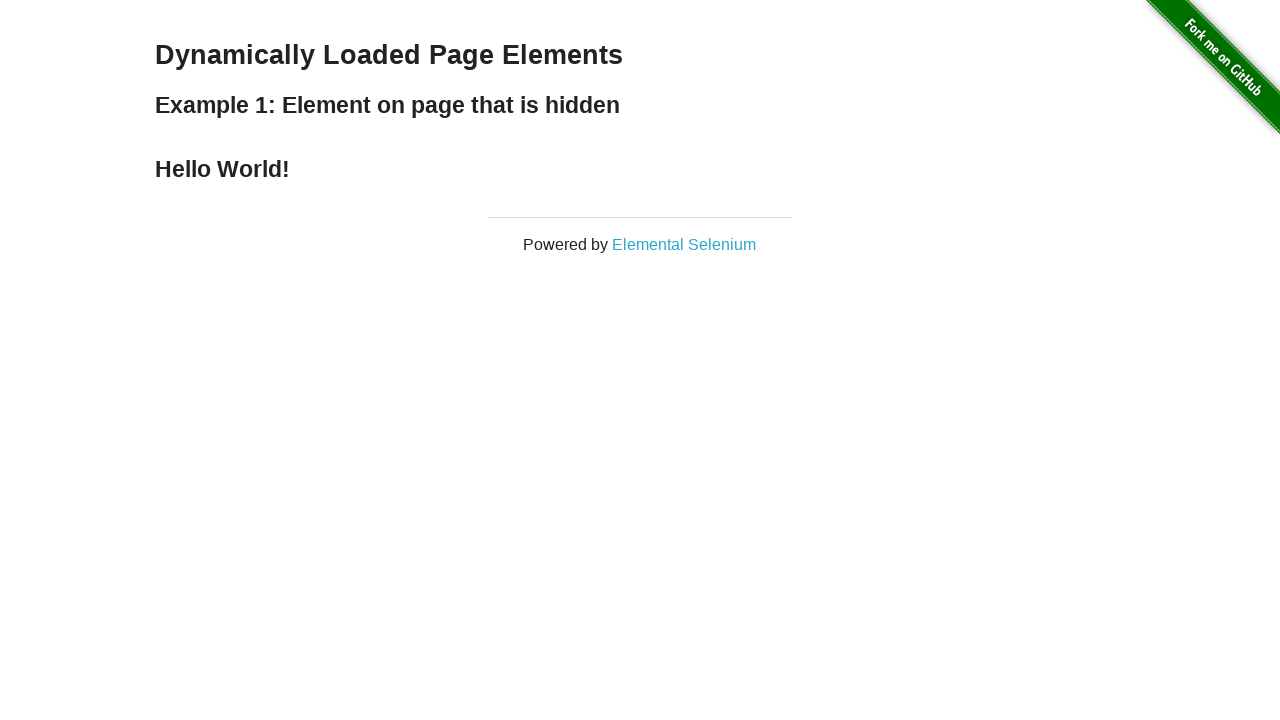

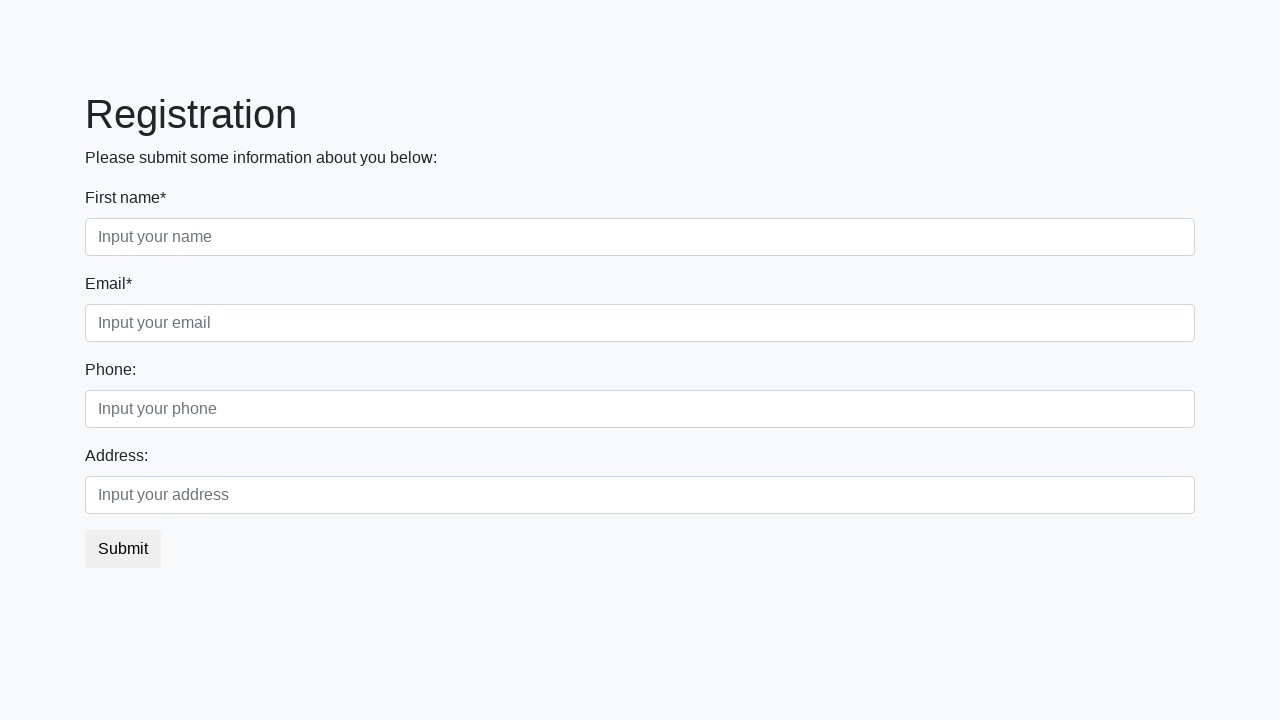